Tests that the todo counter displays the correct number of items as they are added

Starting URL: https://demo.playwright.dev/todomvc

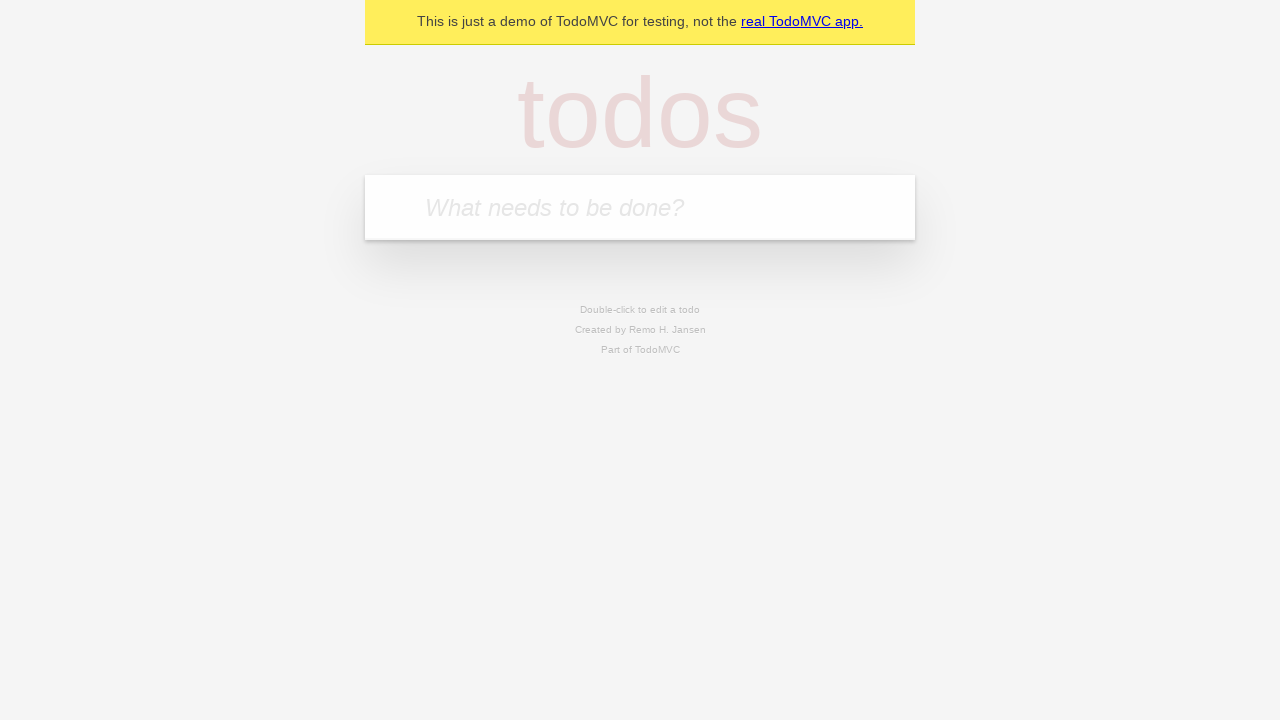

Filled todo input with 'buy some cheese' on internal:attr=[placeholder="What needs to be done?"i]
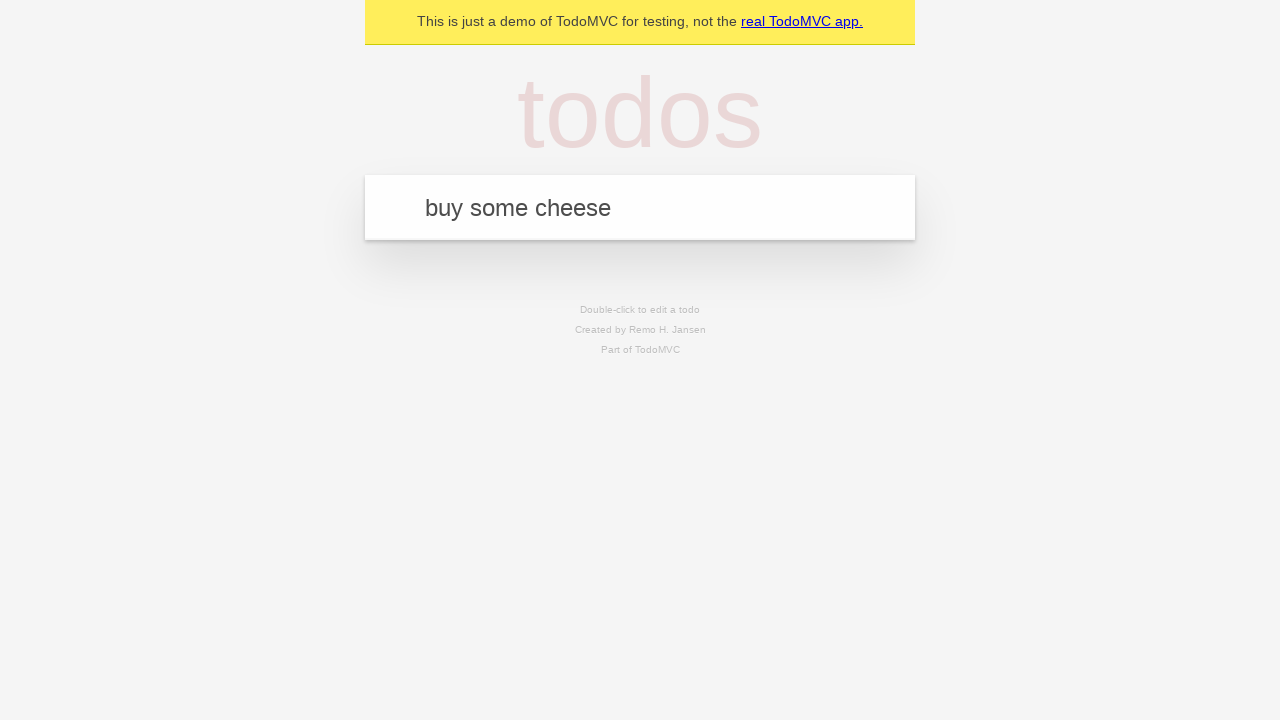

Pressed Enter to add first todo item on internal:attr=[placeholder="What needs to be done?"i]
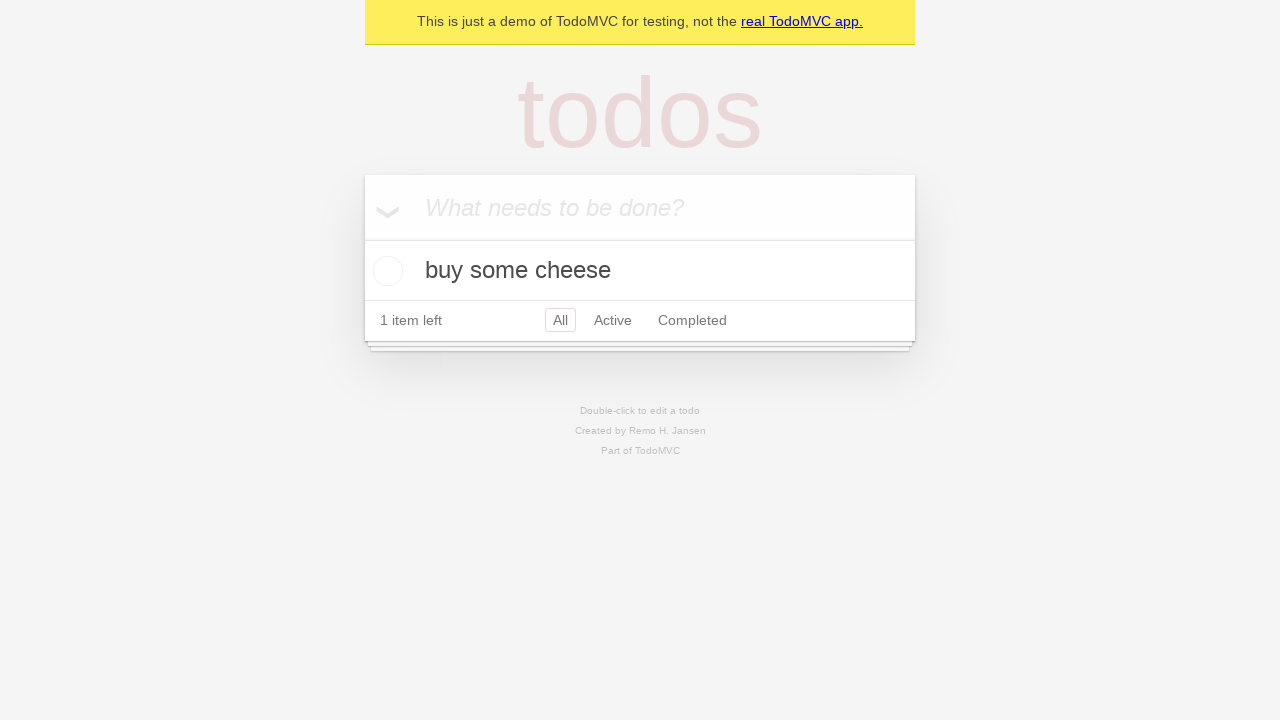

Todo counter appeared after adding first item
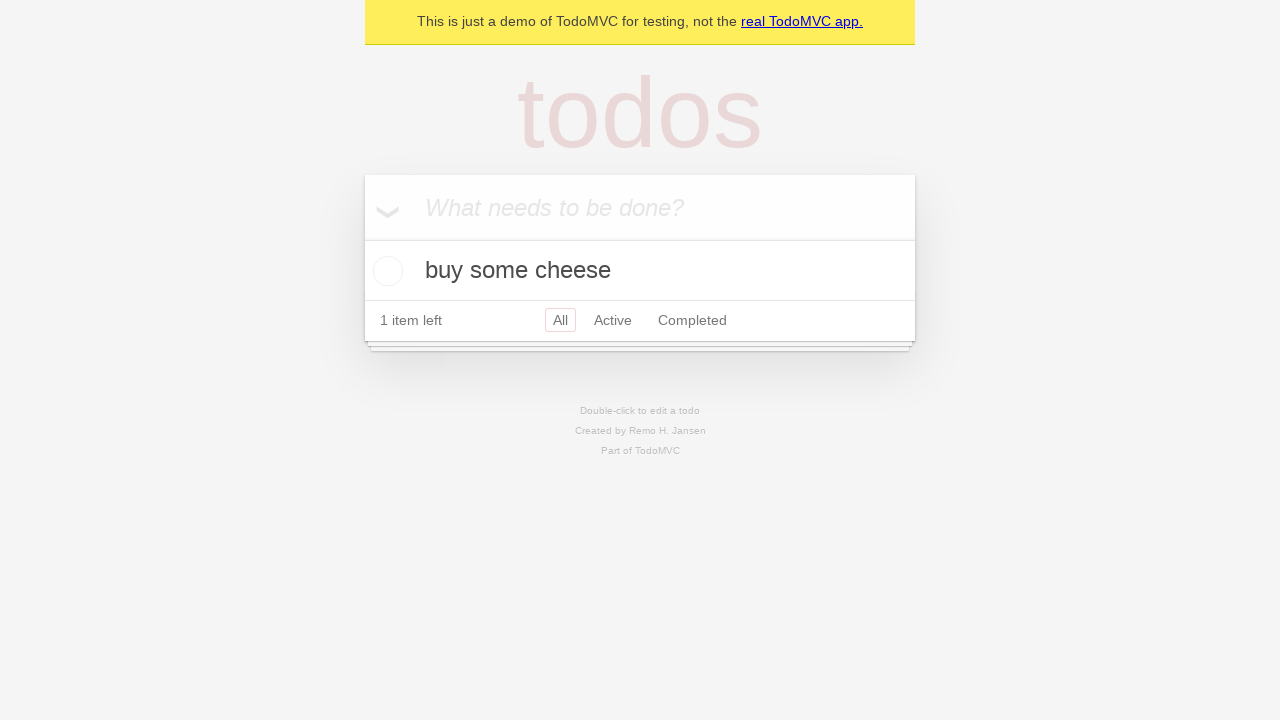

Filled todo input with 'feed the cat' on internal:attr=[placeholder="What needs to be done?"i]
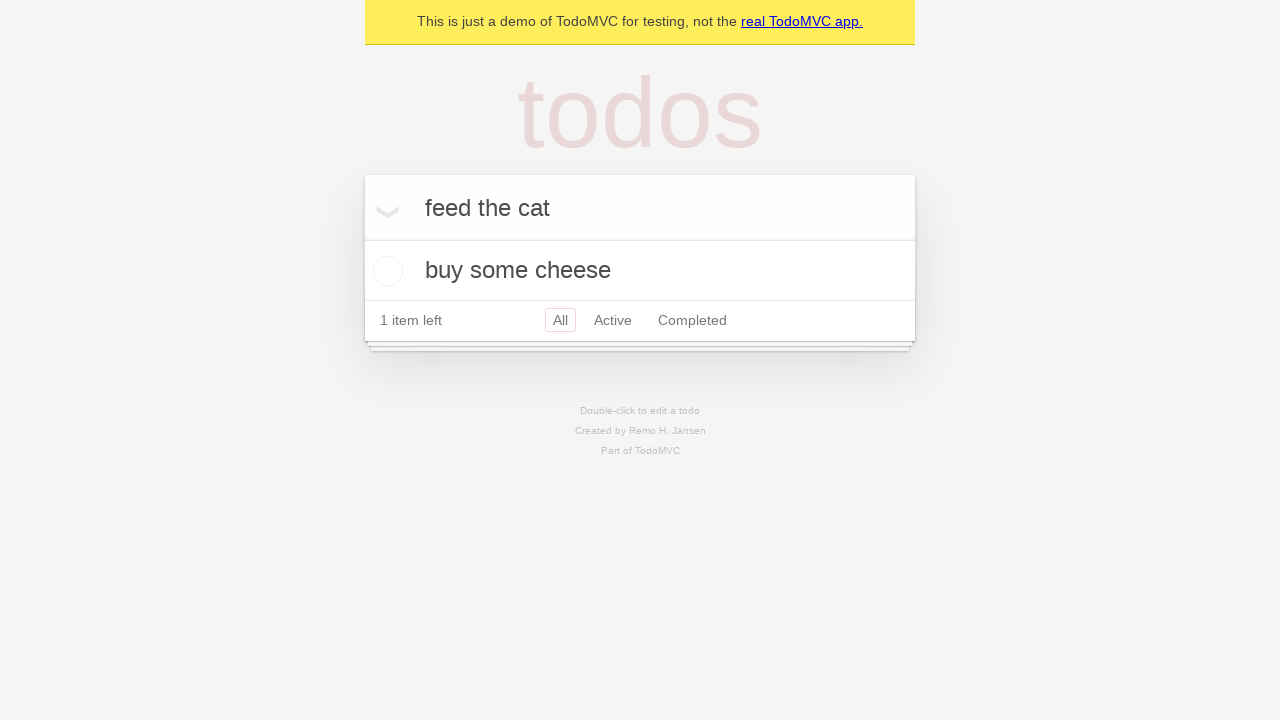

Pressed Enter to add second todo item on internal:attr=[placeholder="What needs to be done?"i]
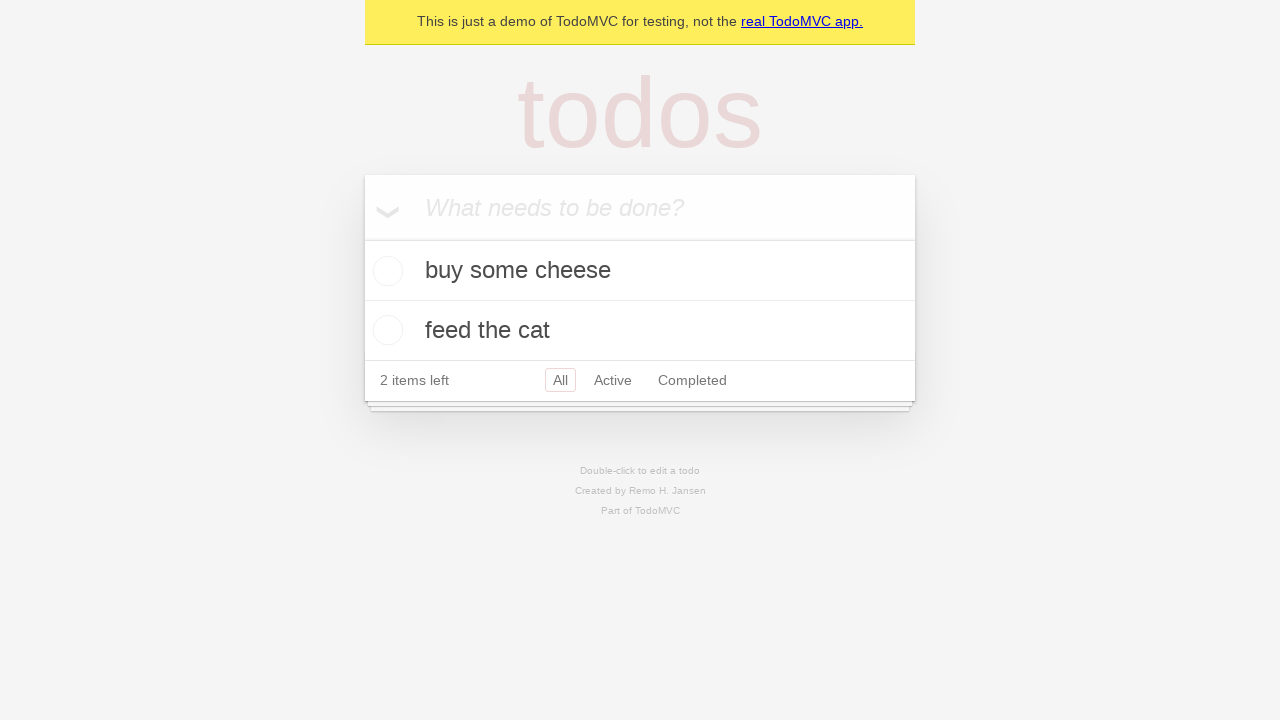

Todo counter updated after adding second item
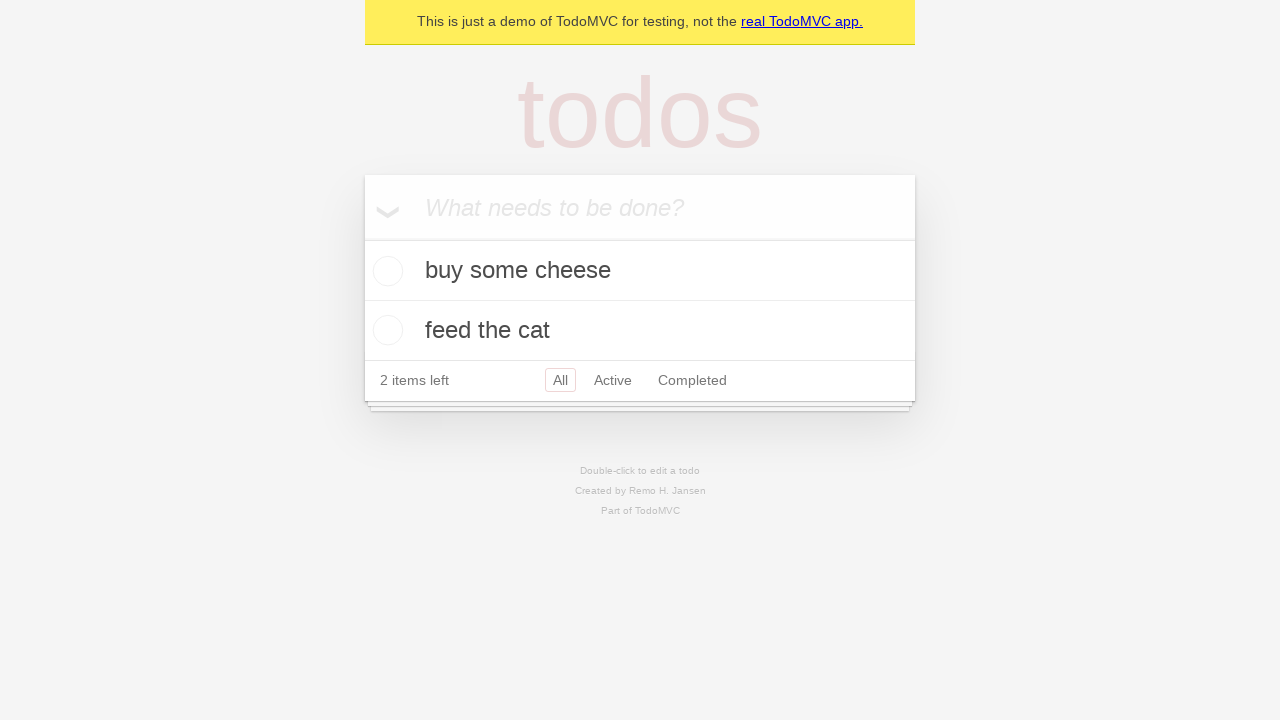

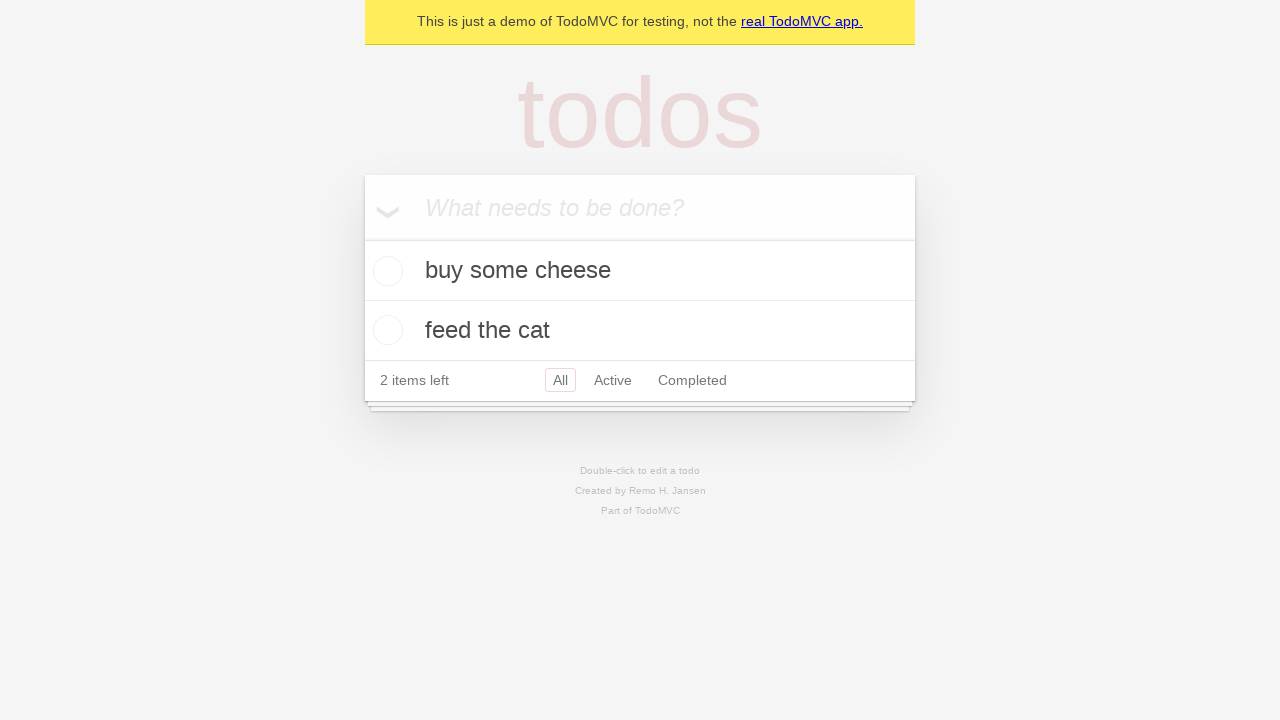